Tests the FAQ accordion functionality by scrolling down to the questions section, clicking on a question about scooter charging, and verifying the expected answer text is displayed.

Starting URL: https://qa-scooter.praktikum-services.ru/

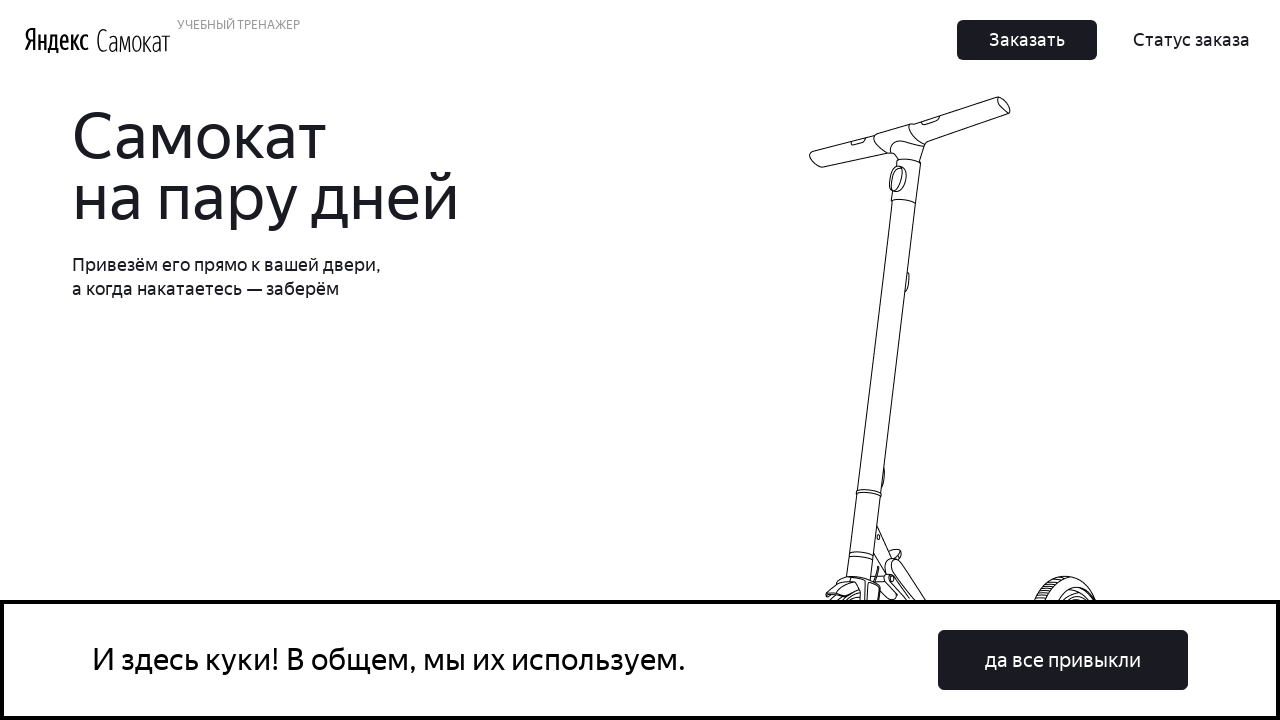

Scrolled down 700px to find FAQ section
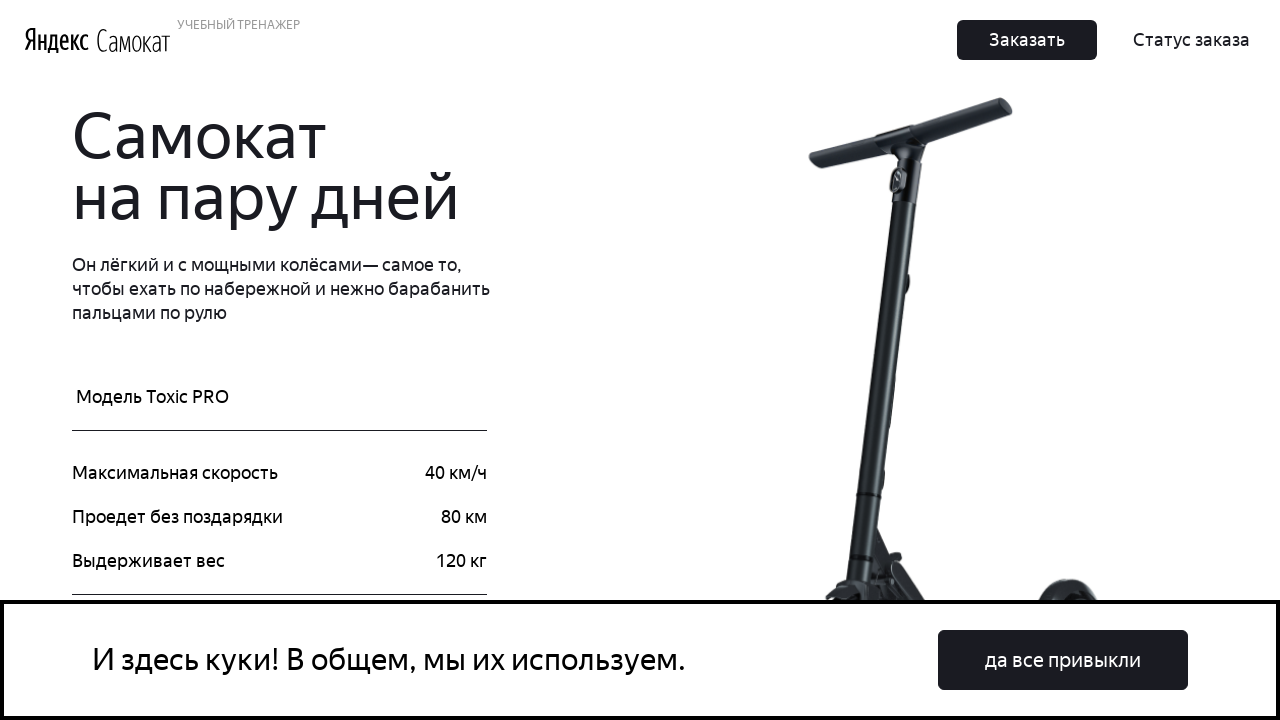

Waited 500ms for scroll animation to complete
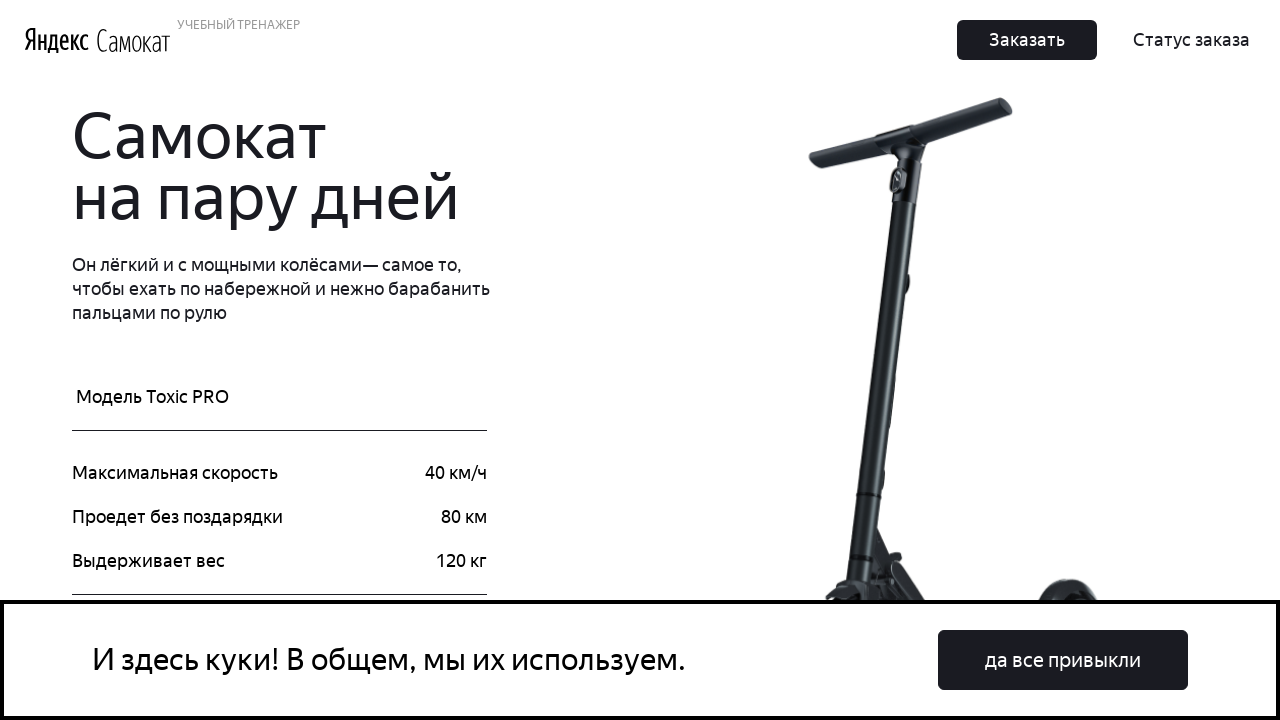

Scrolled down 700px to find FAQ section
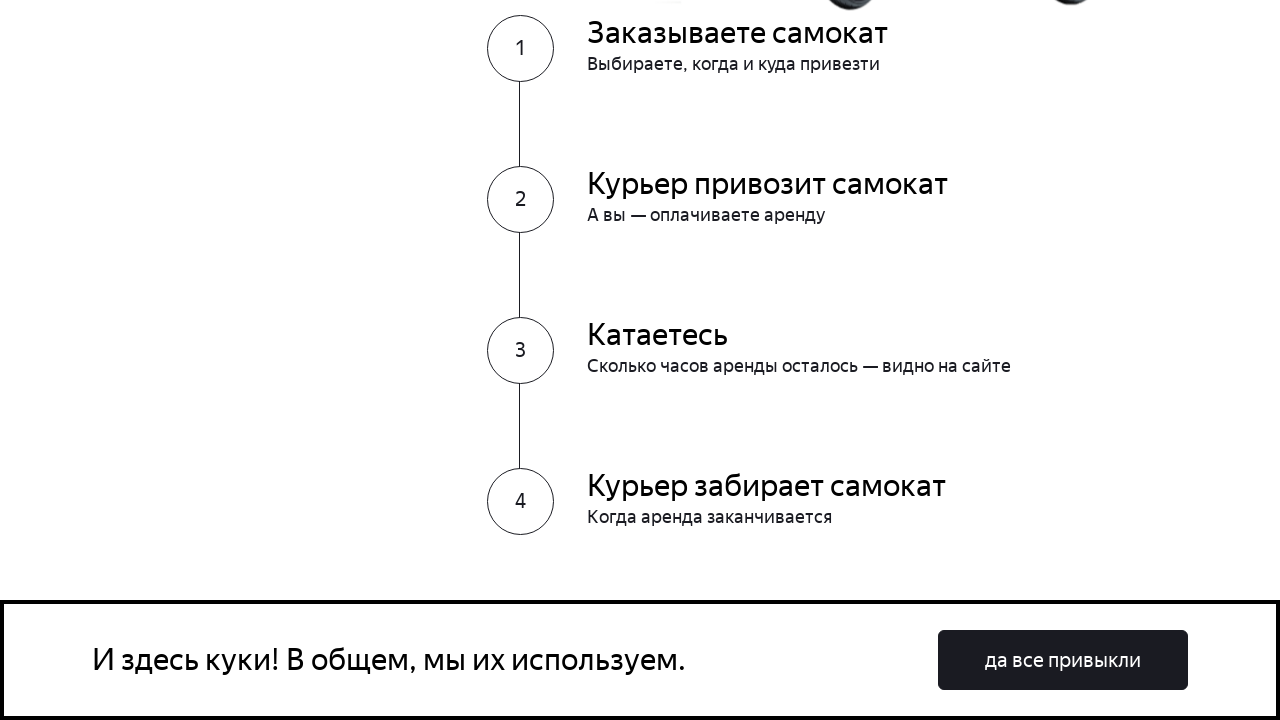

Waited 500ms for scroll animation to complete
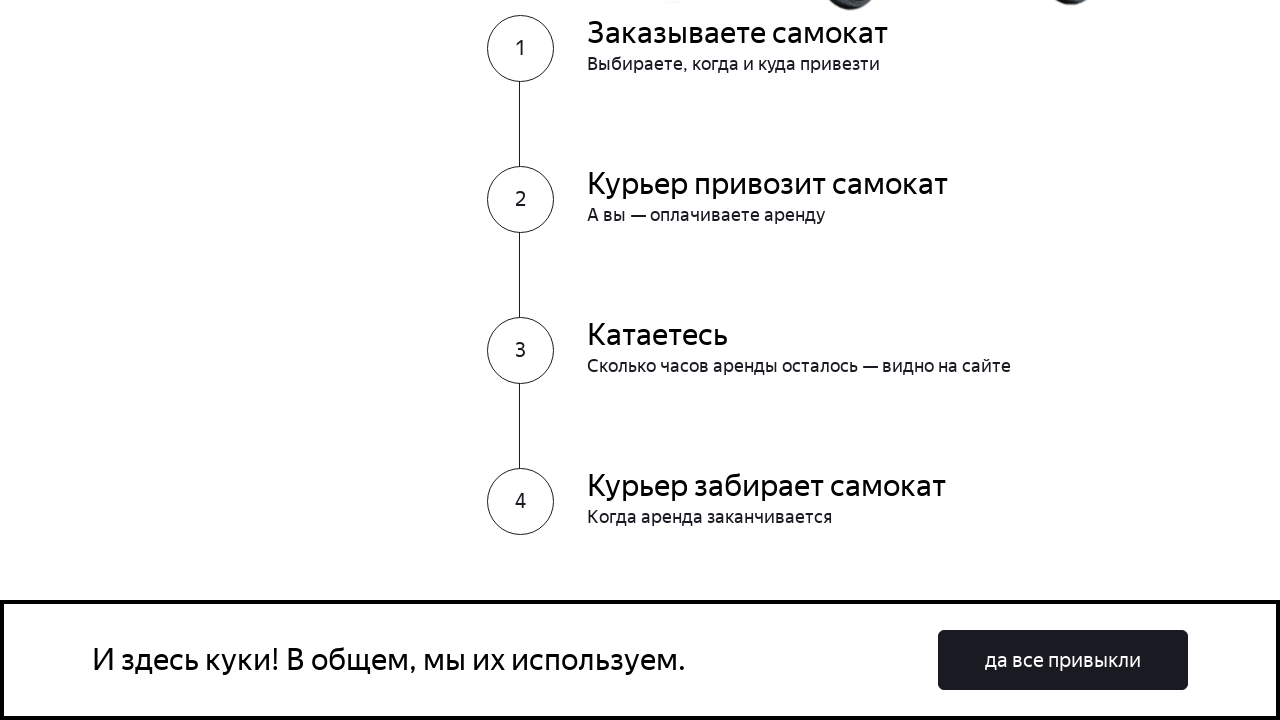

Scrolled down 700px to find FAQ section
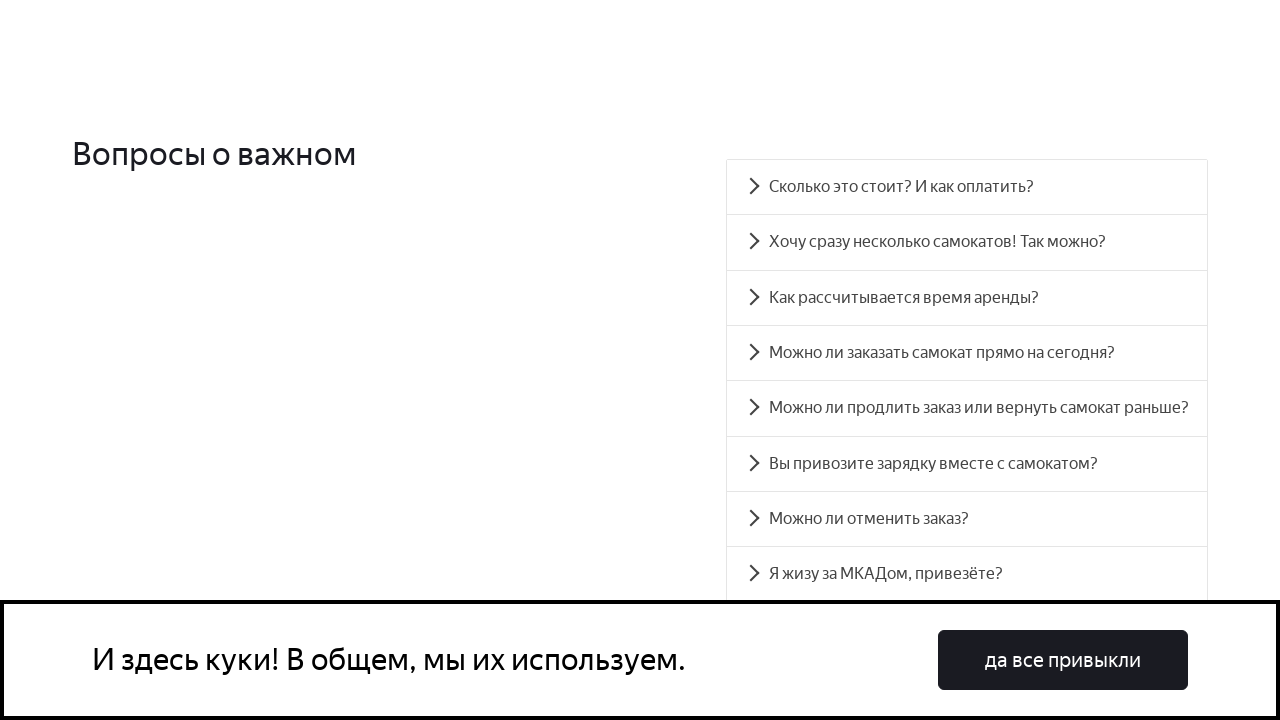

Waited 500ms for scroll animation to complete
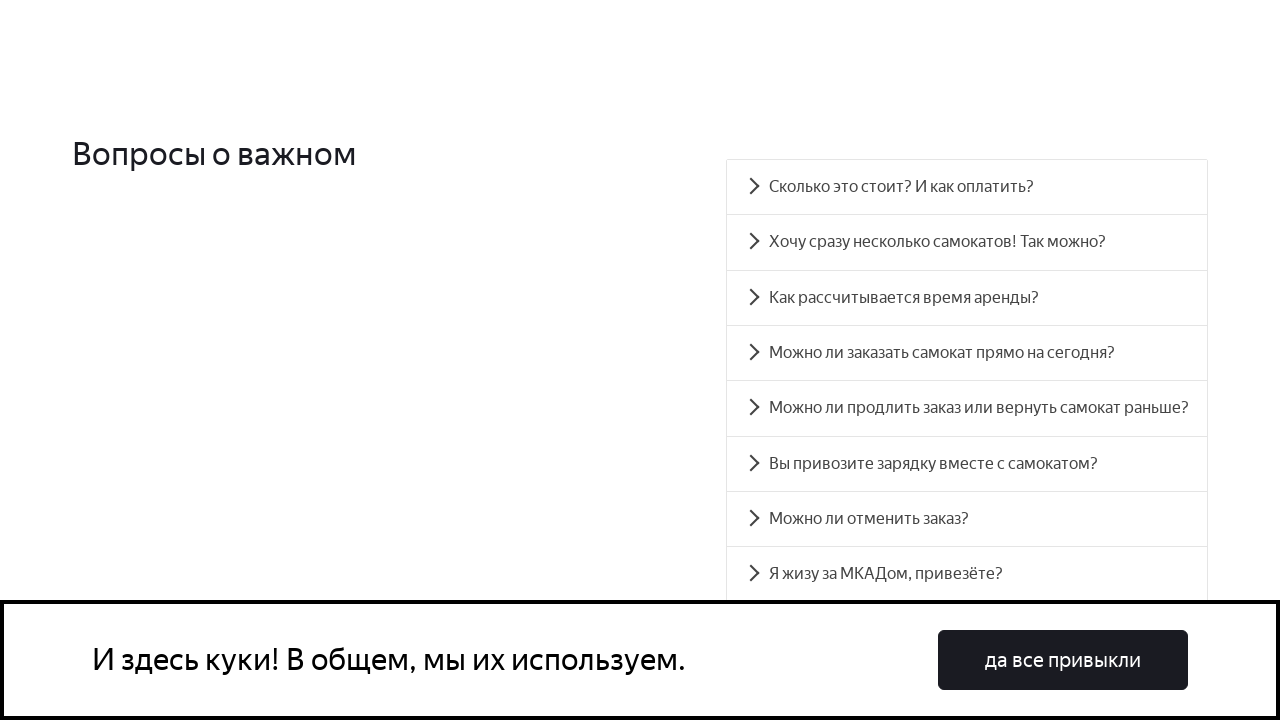

Scrolled down 700px to find FAQ section
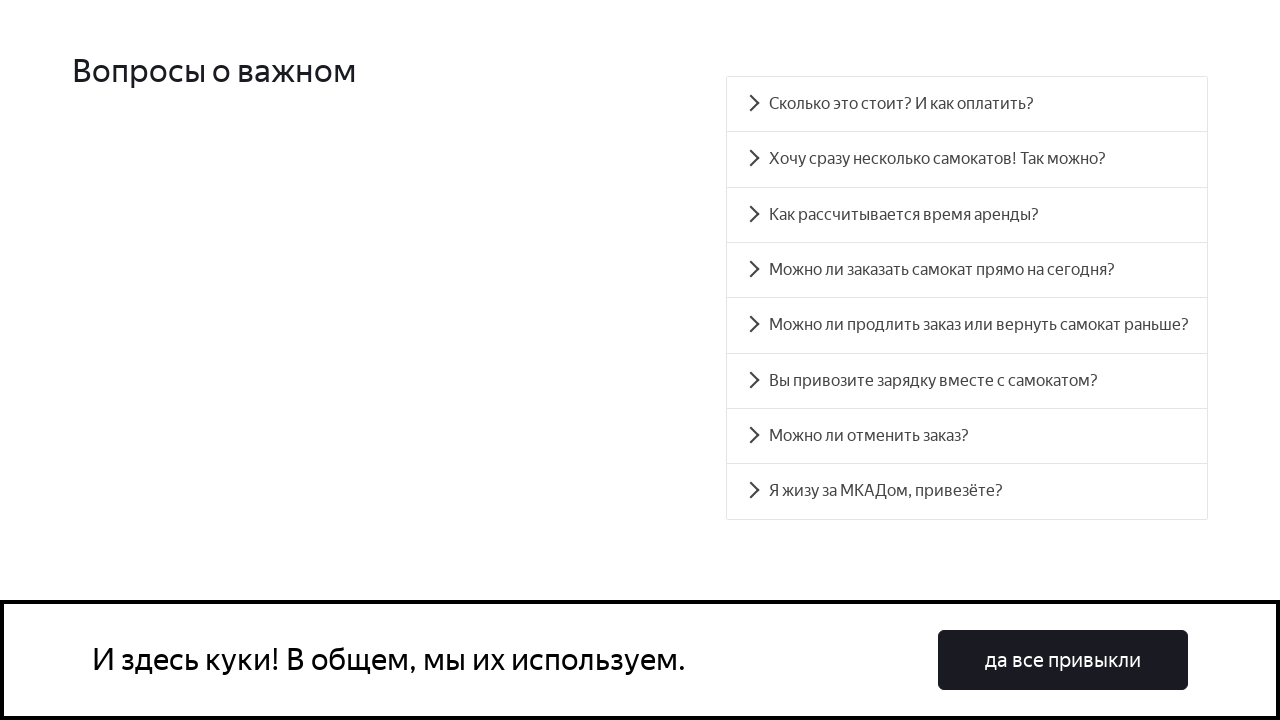

Waited 500ms for scroll animation to complete
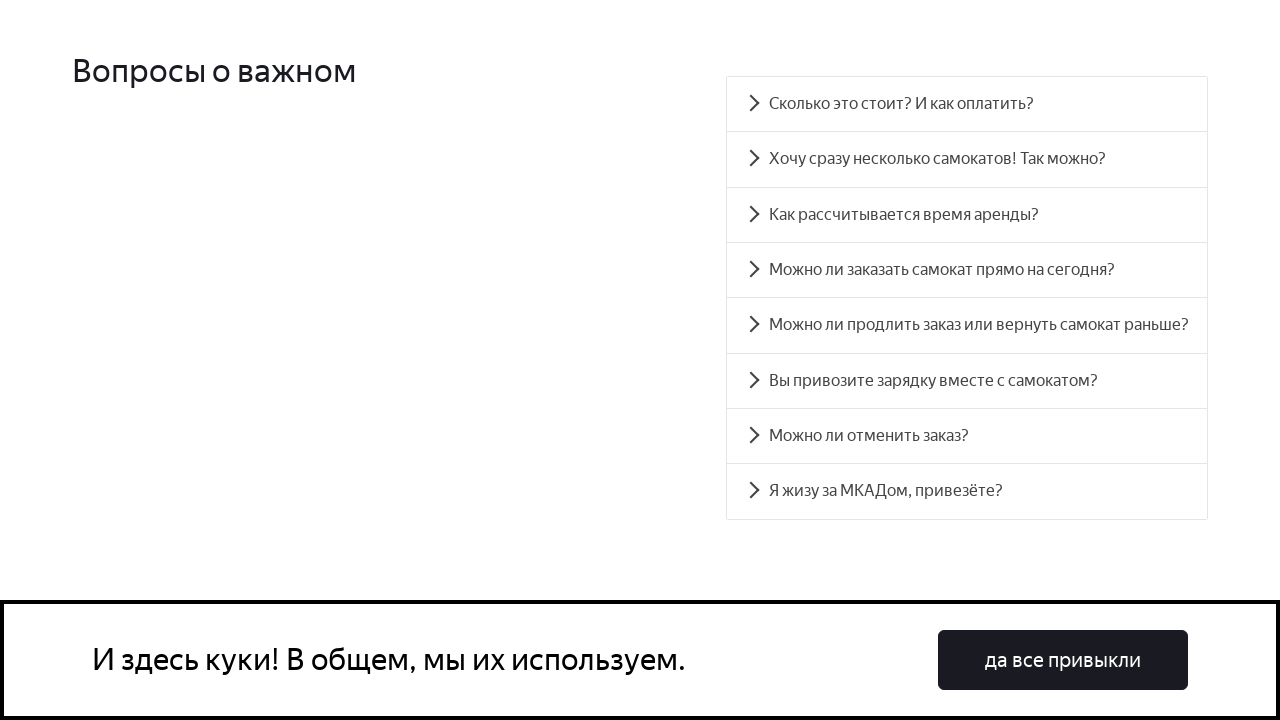

Waited 1000ms for page to settle after scrolling
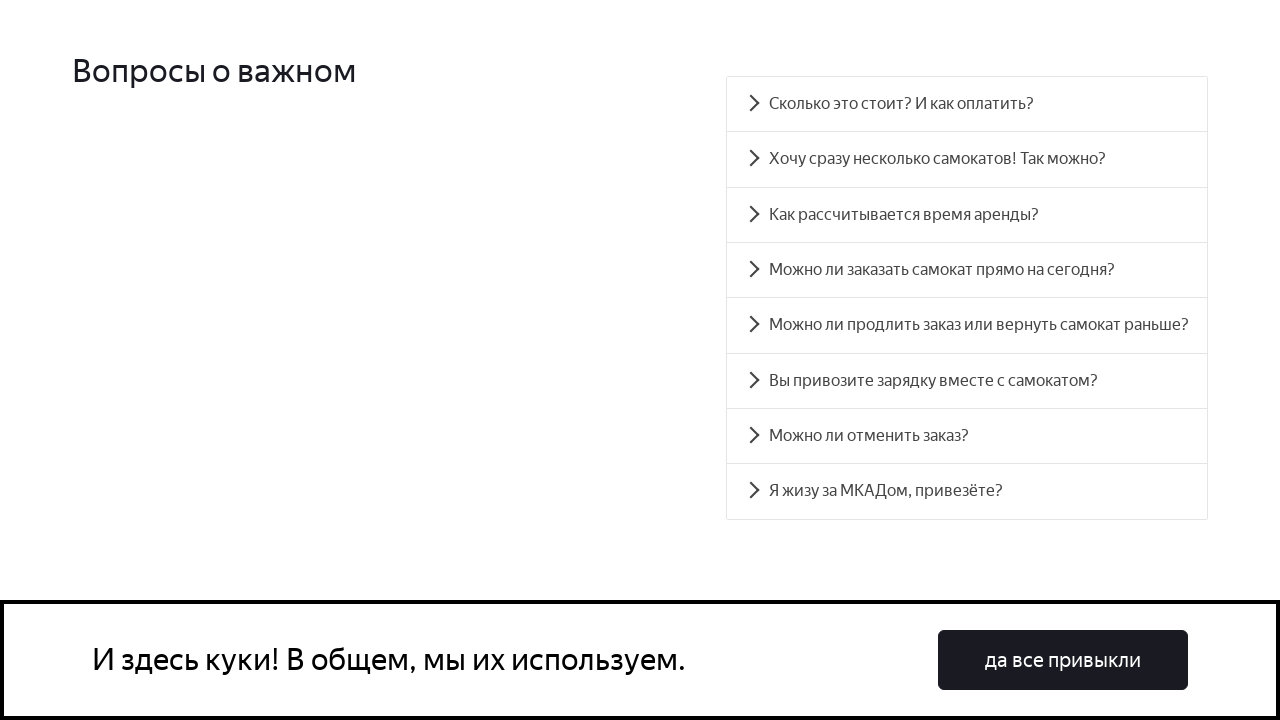

Clicked on accordion button for scooter charging question at (967, 381) on div#accordion__heading-5.accordion__button
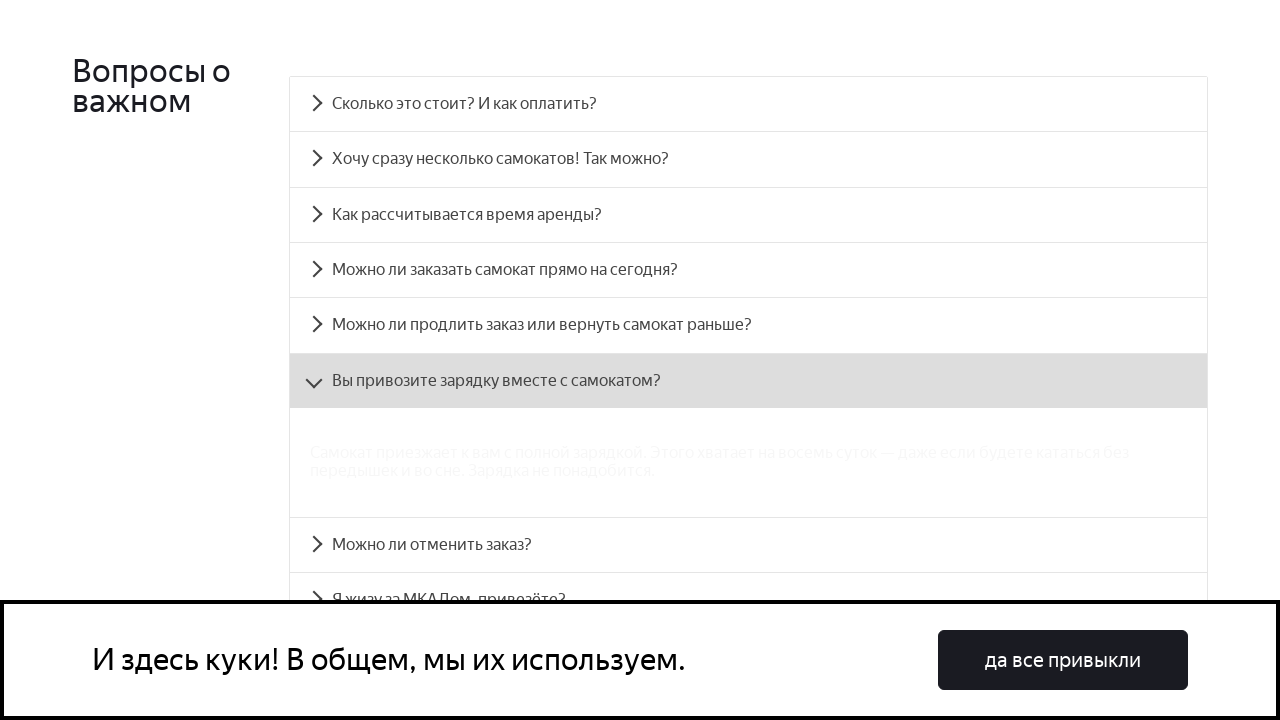

Verified answer text about full charge is displayed
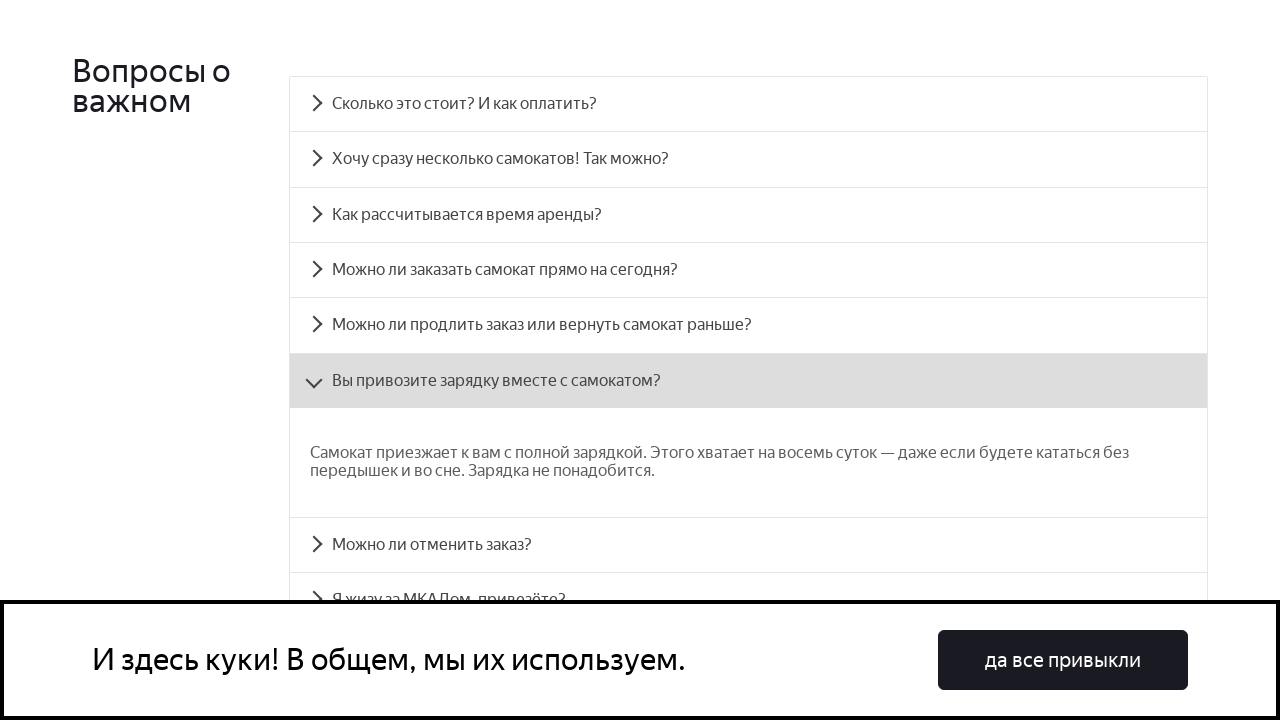

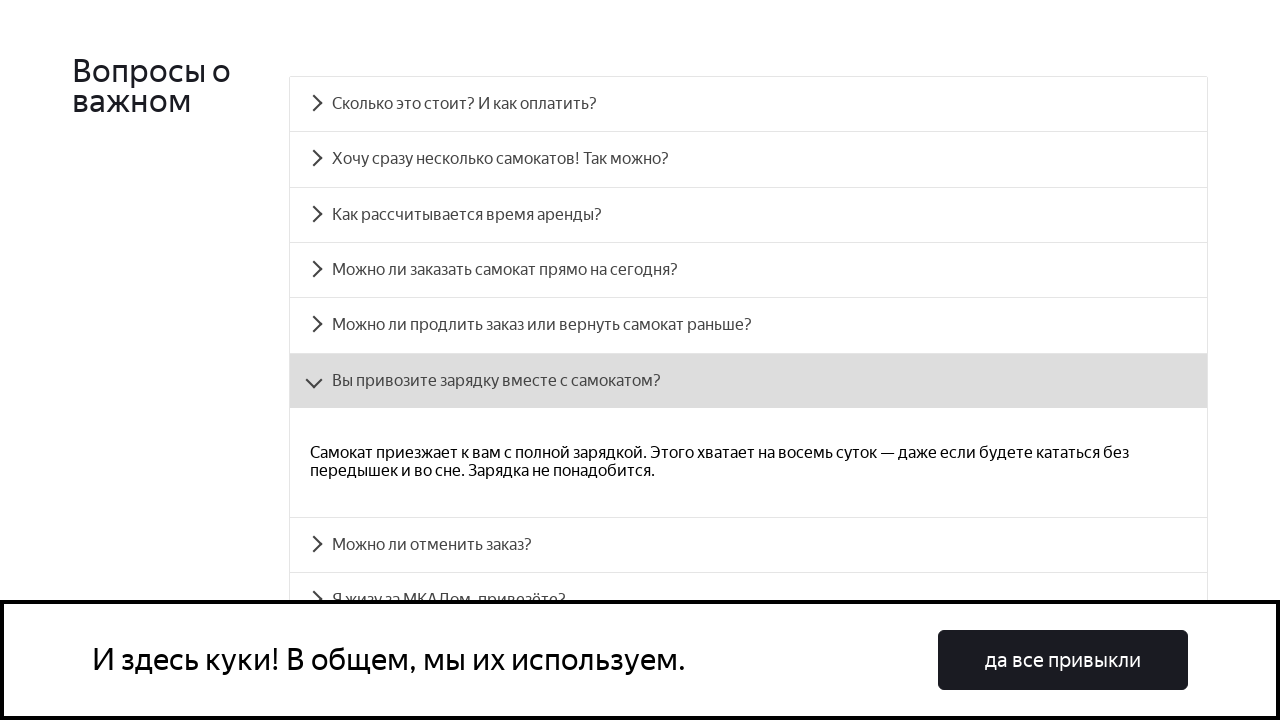